Tests clicking a button with a dynamic ID three times on the UI Testing Playground dynamic ID challenge page to verify the button can be found and clicked regardless of its changing ID.

Starting URL: http://uitestingplayground.com/dynamicid/

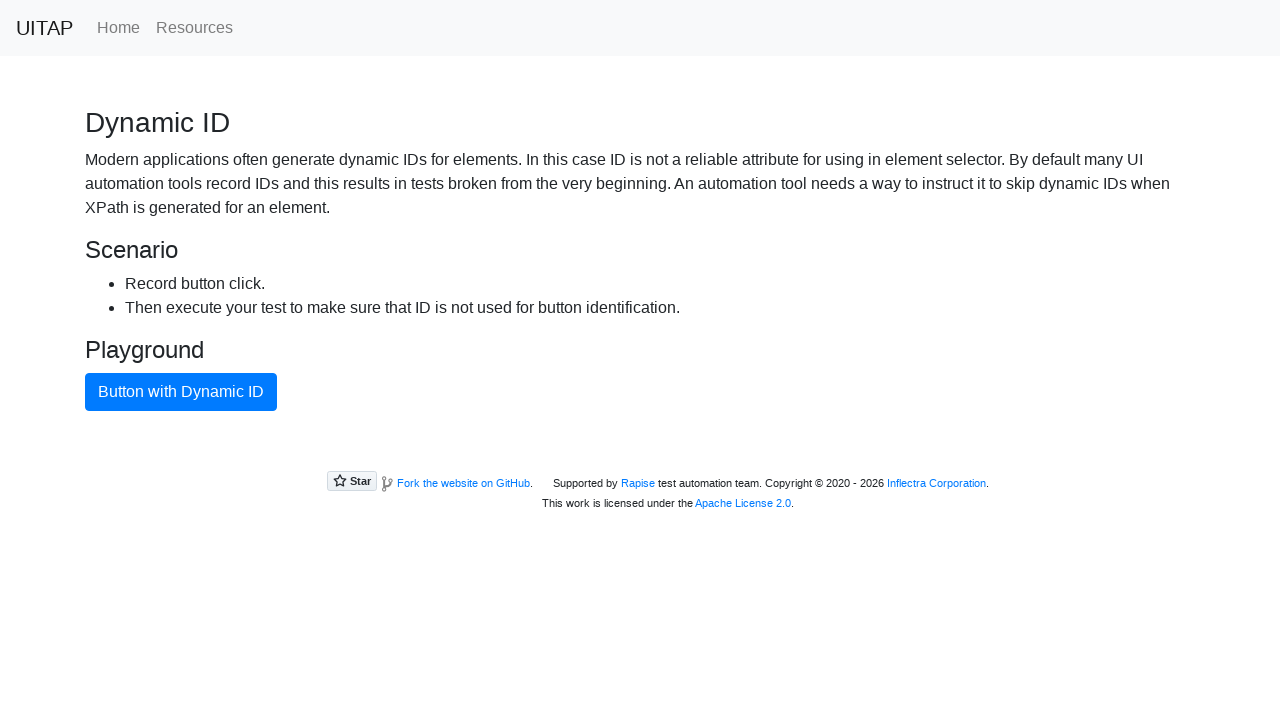

Clicked the dynamic ID button (click 1 of 3) at (181, 392) on button.btn
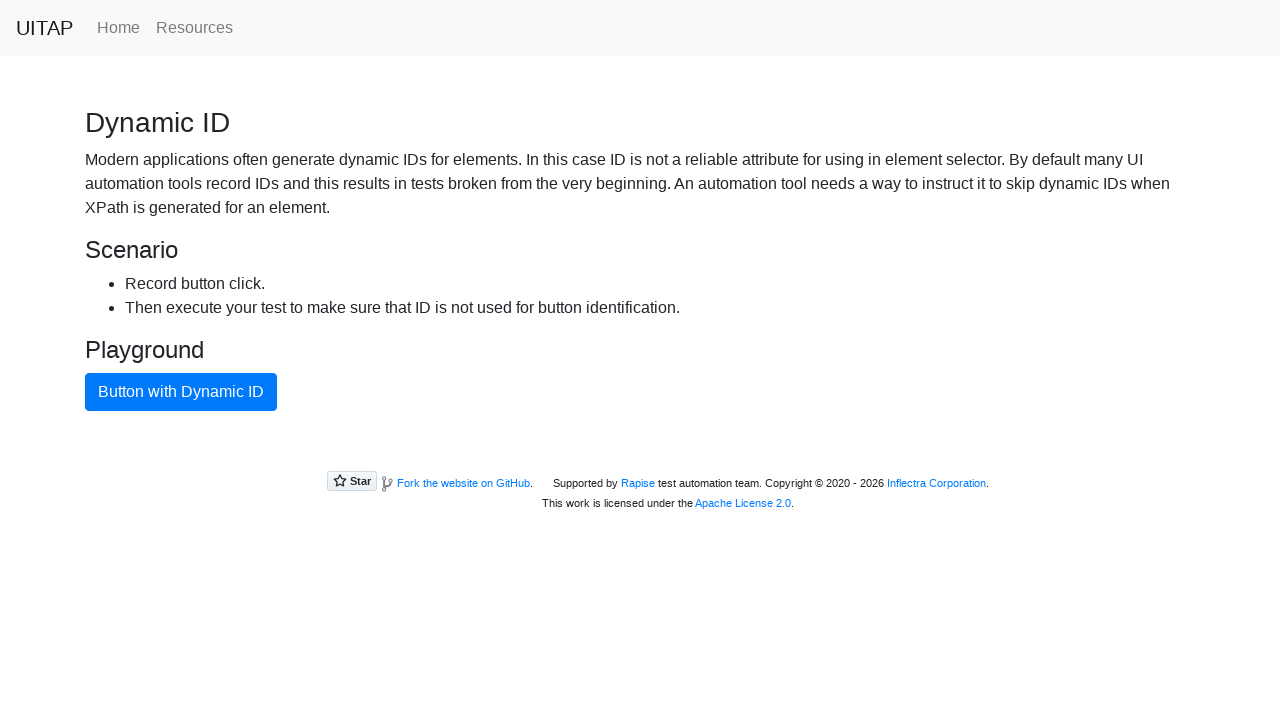

Waited 1 second after click 1
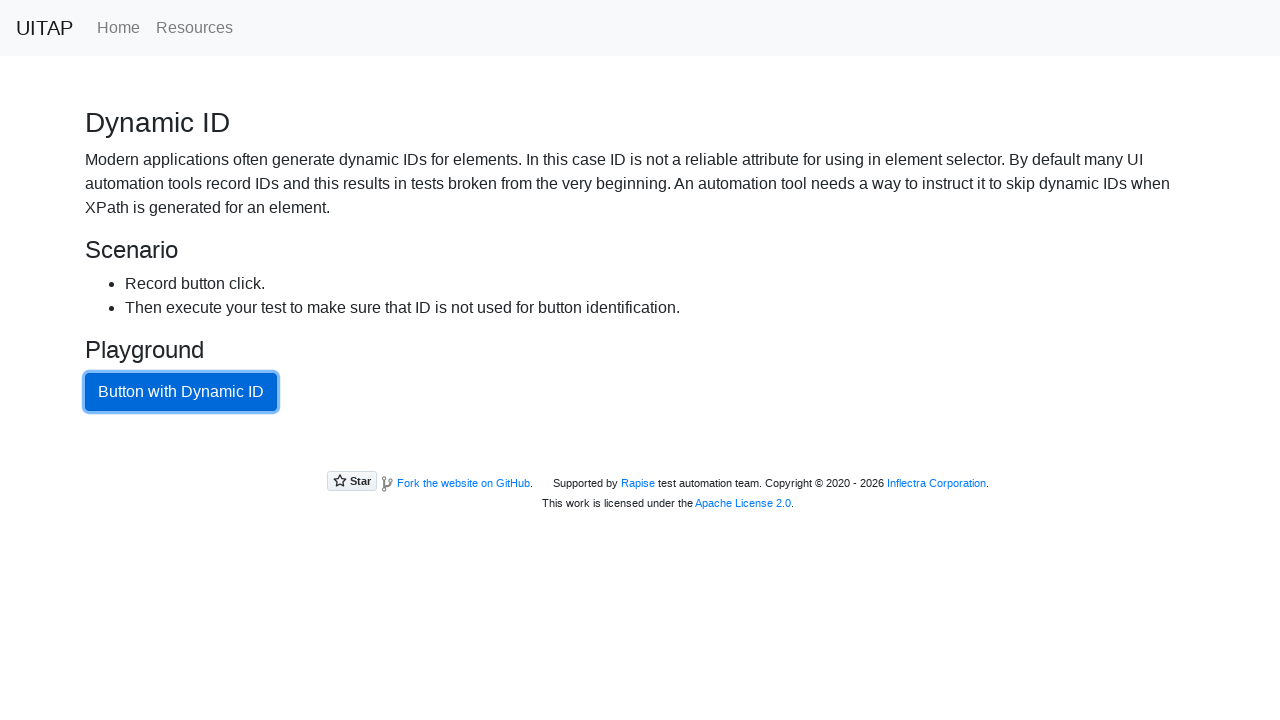

Clicked the dynamic ID button (click 2 of 3) at (181, 392) on button.btn
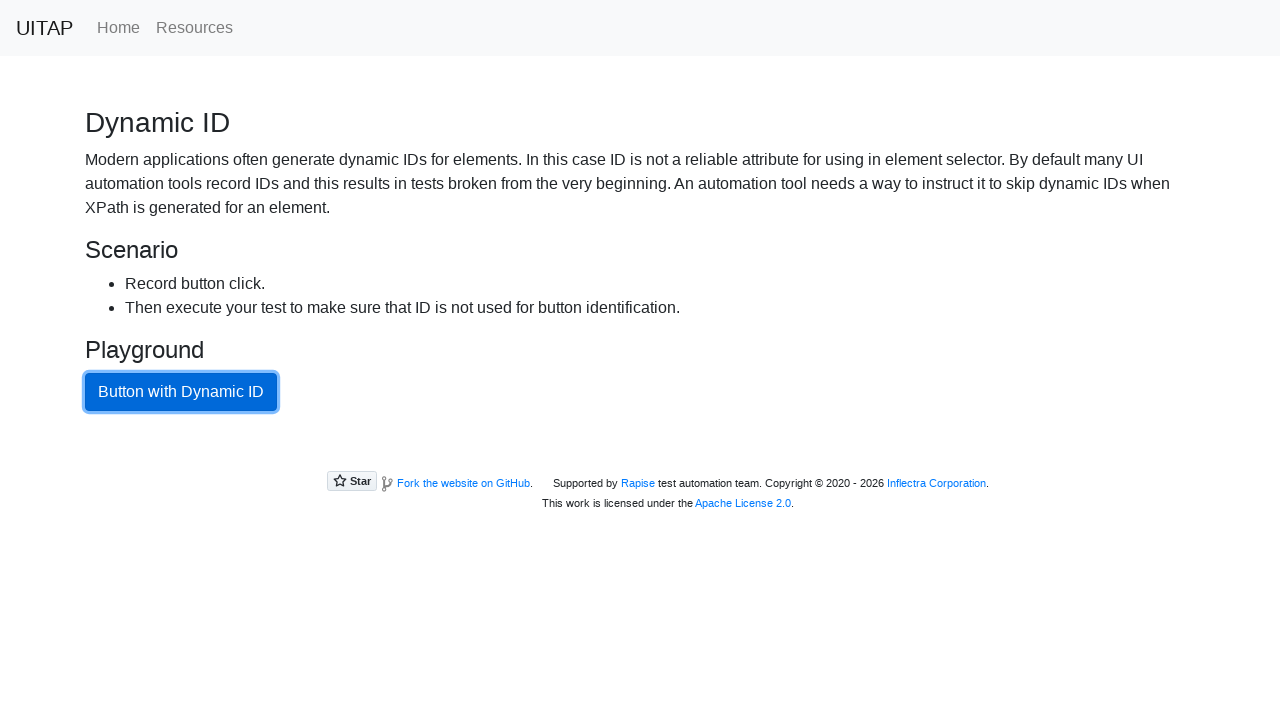

Waited 1 second after click 2
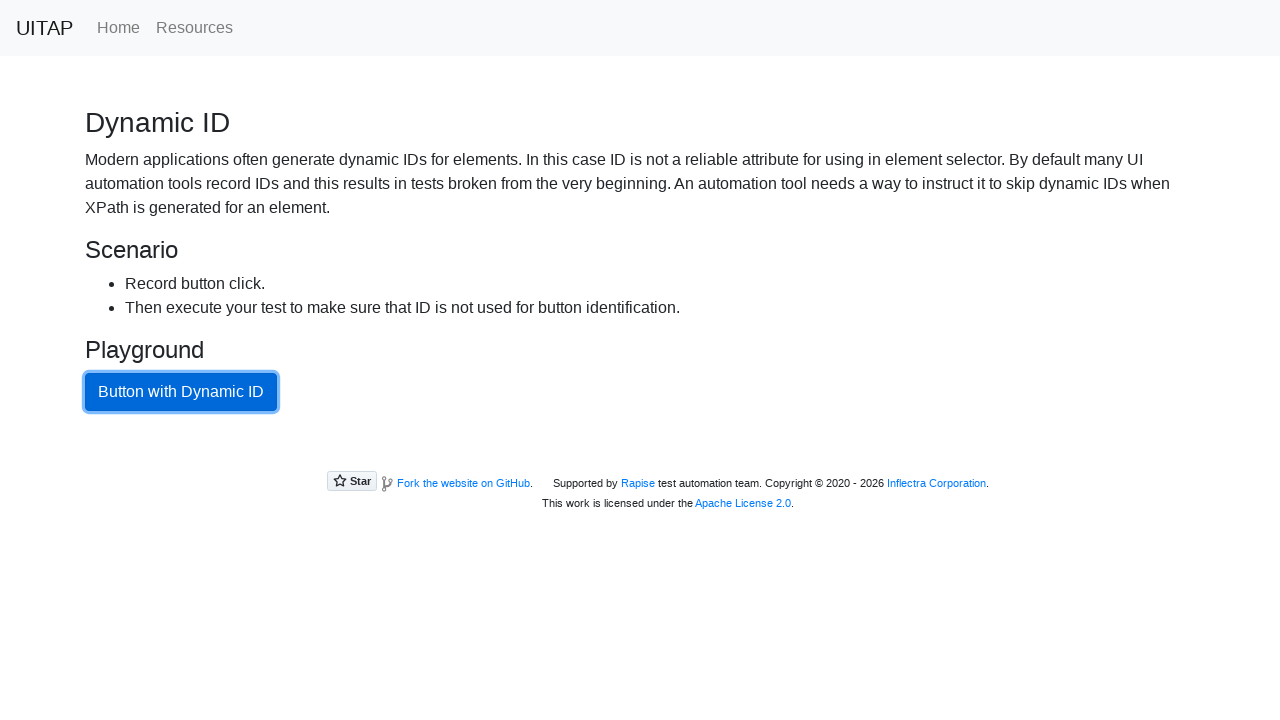

Clicked the dynamic ID button (click 3 of 3) at (181, 392) on button.btn
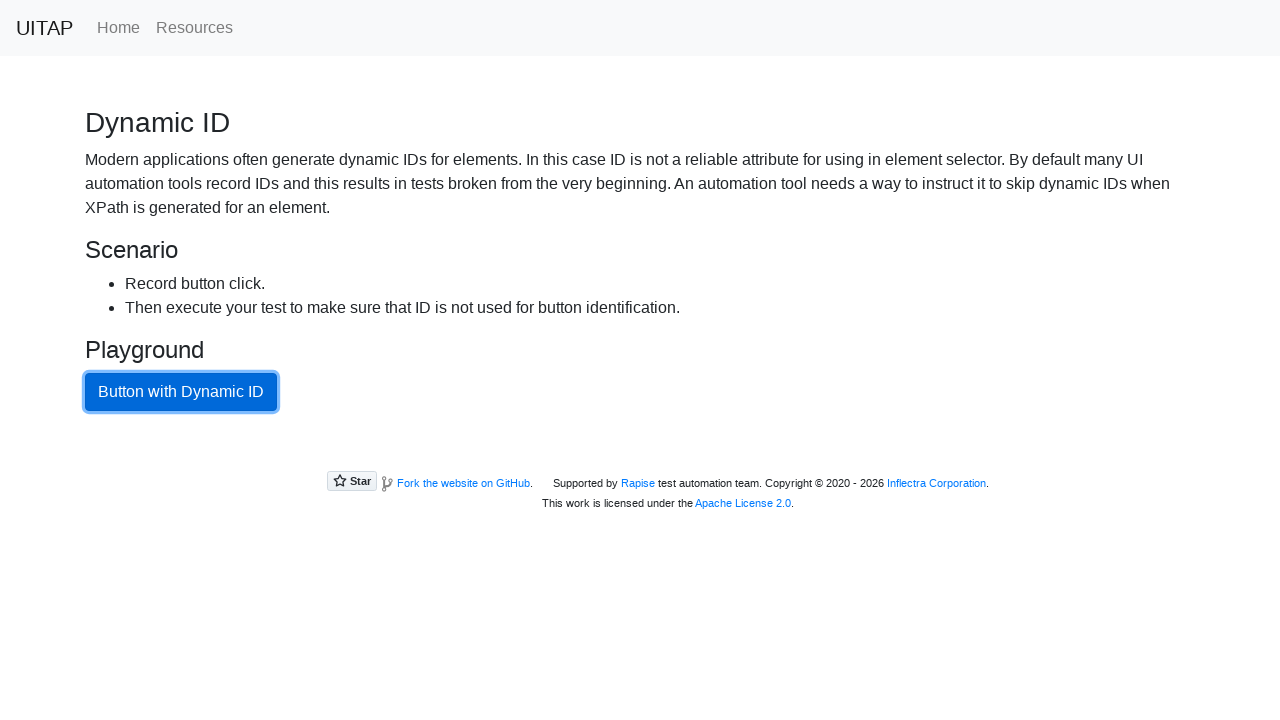

Waited 1 second after click 3
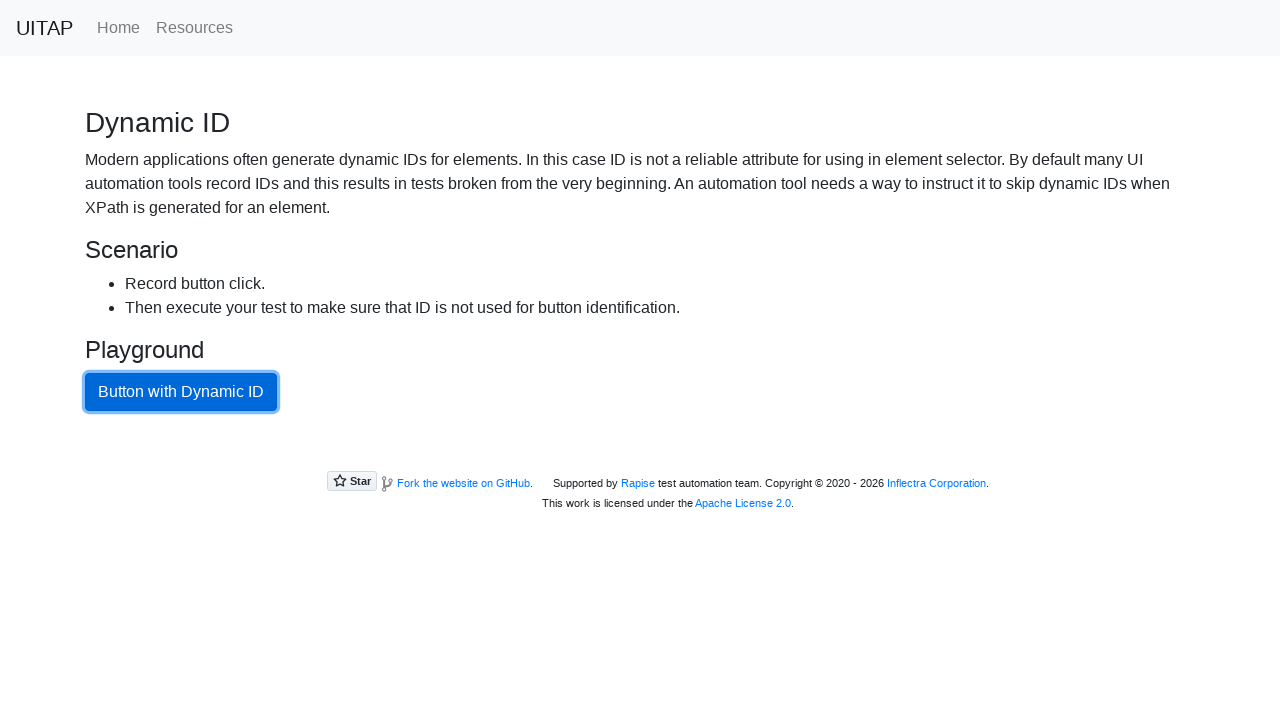

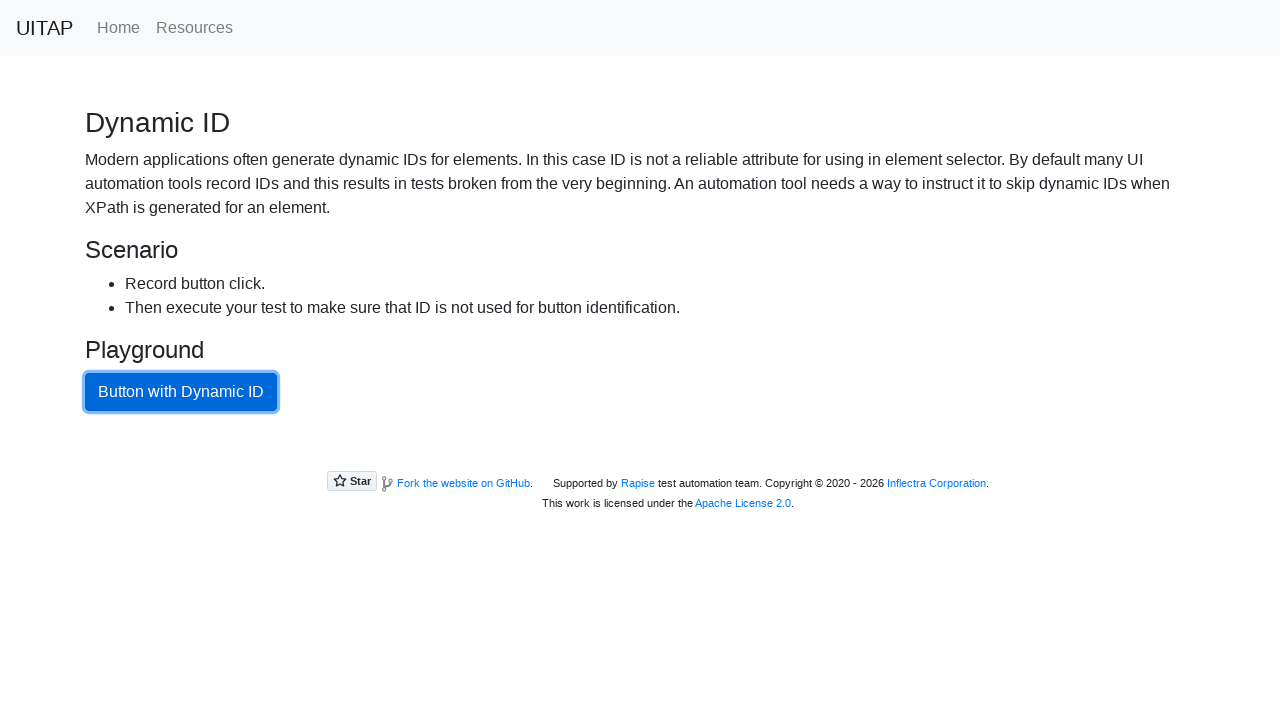